Tests JavaScript confirmation alert handling by clicking a button to trigger a confirmation dialog, accepting it, and verifying the result message displayed on the page.

Starting URL: http://the-internet.herokuapp.com/javascript_alerts

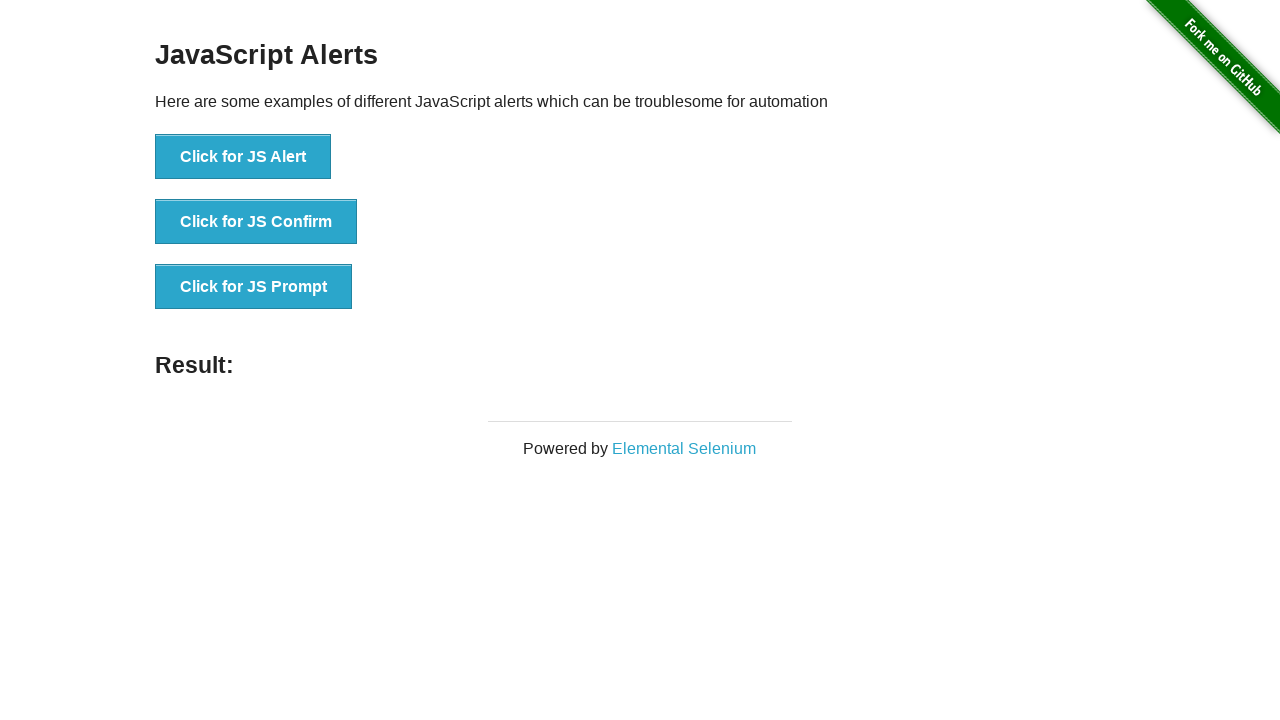

Set up dialog handler to accept confirmation dialogs
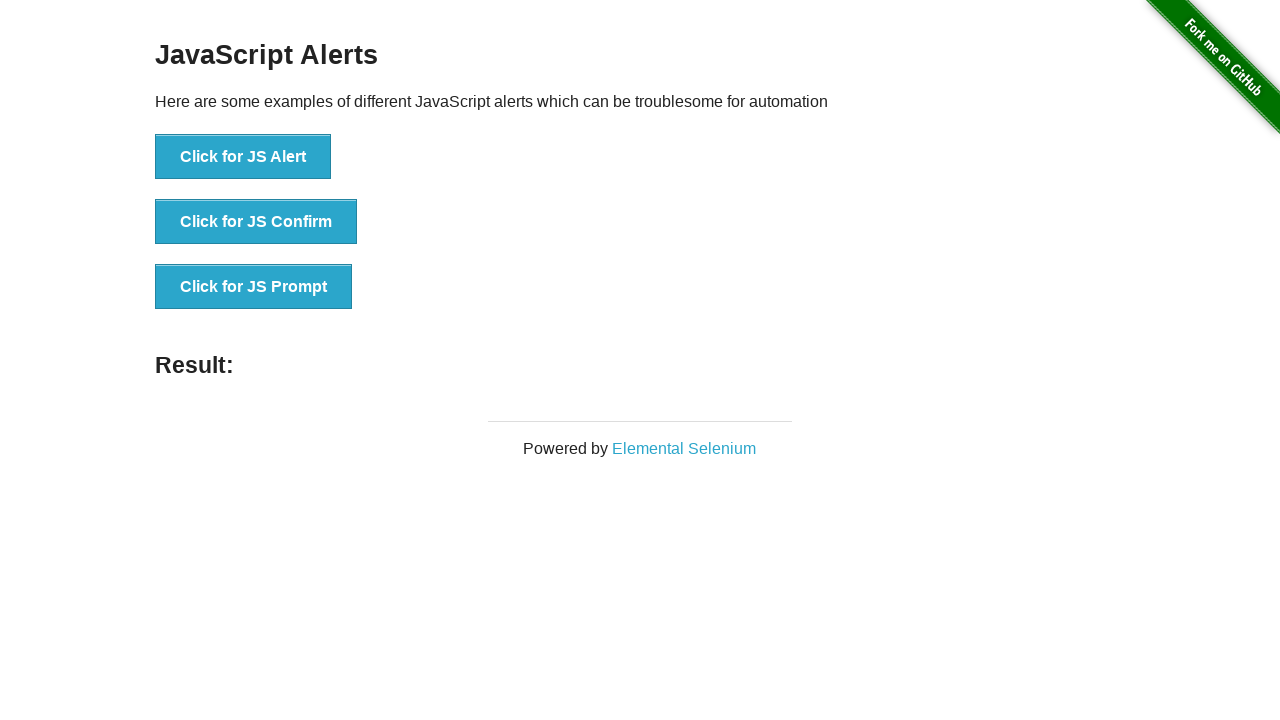

Clicked the second button to trigger JavaScript confirmation alert at (256, 222) on button >> nth=1
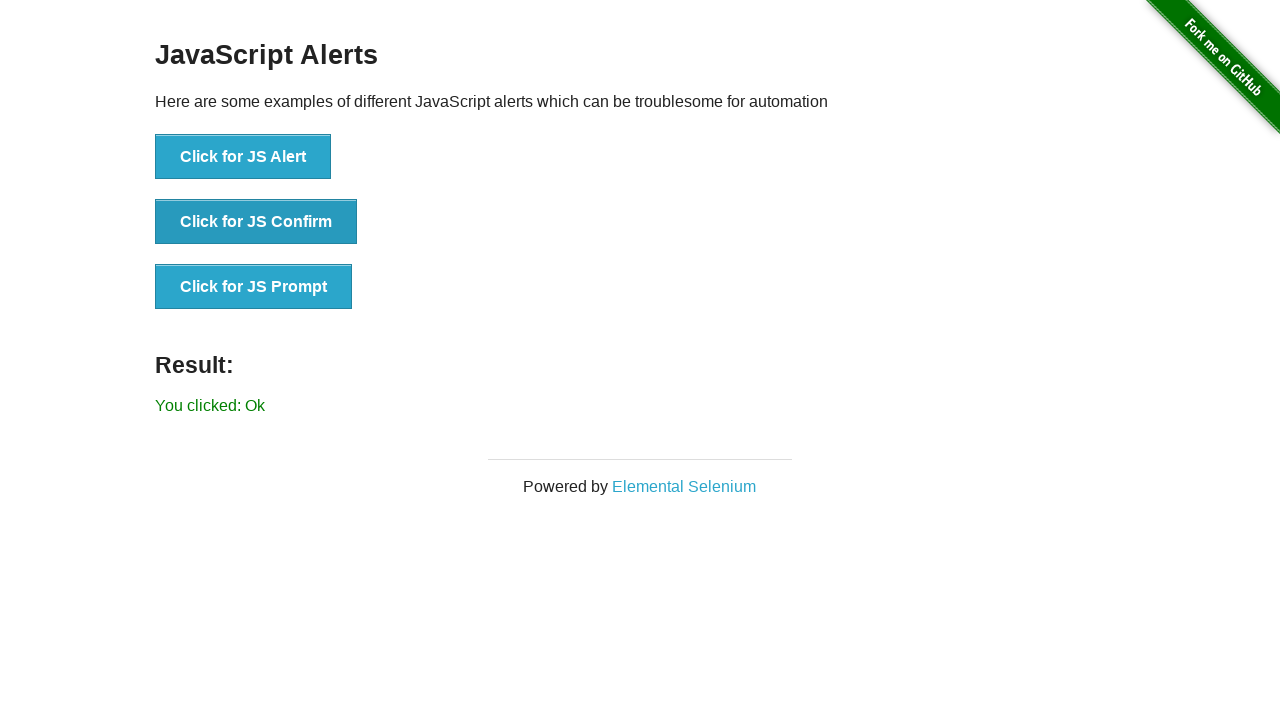

Result message element loaded after accepting confirmation dialog
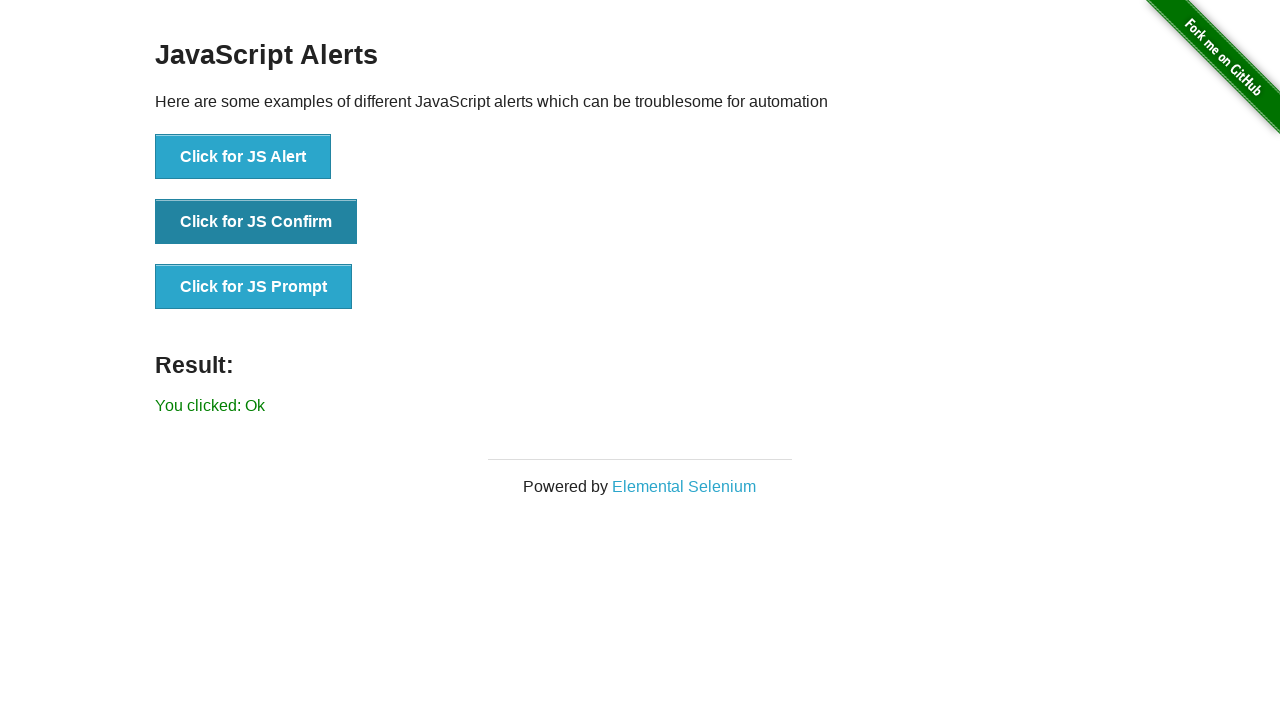

Retrieved result text: 'You clicked: Ok'
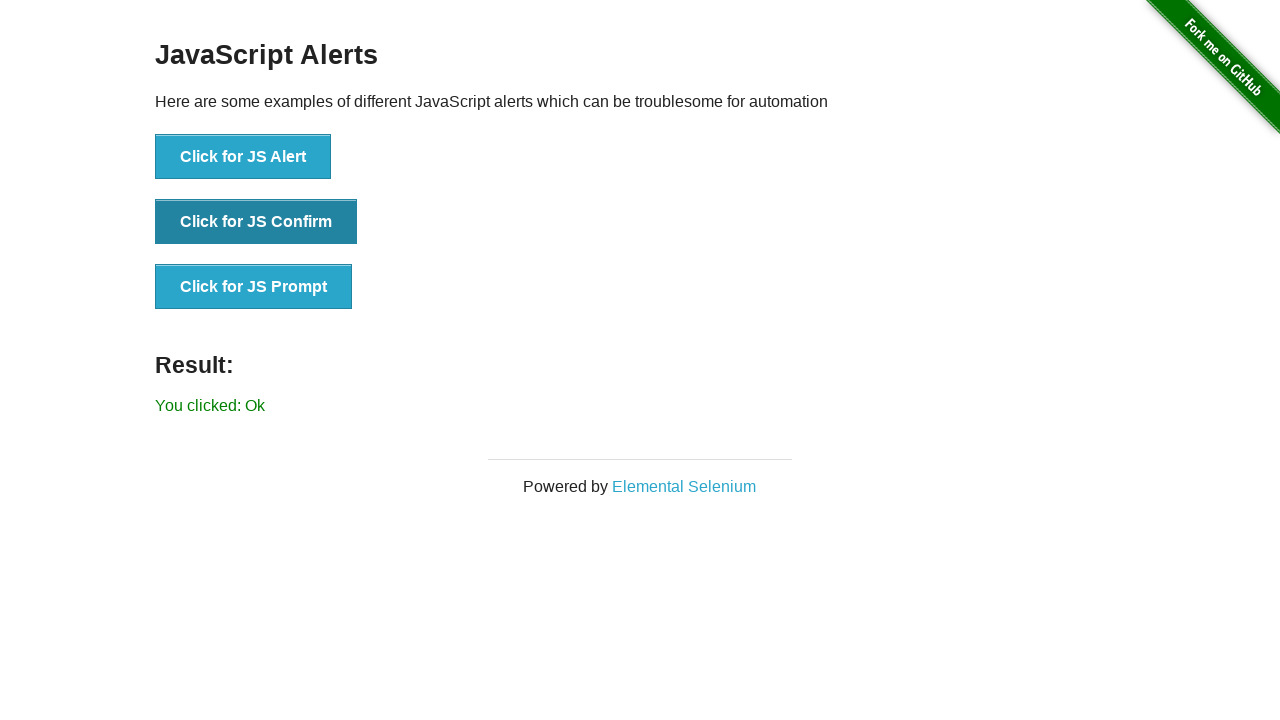

Verified result message displays 'You clicked: Ok'
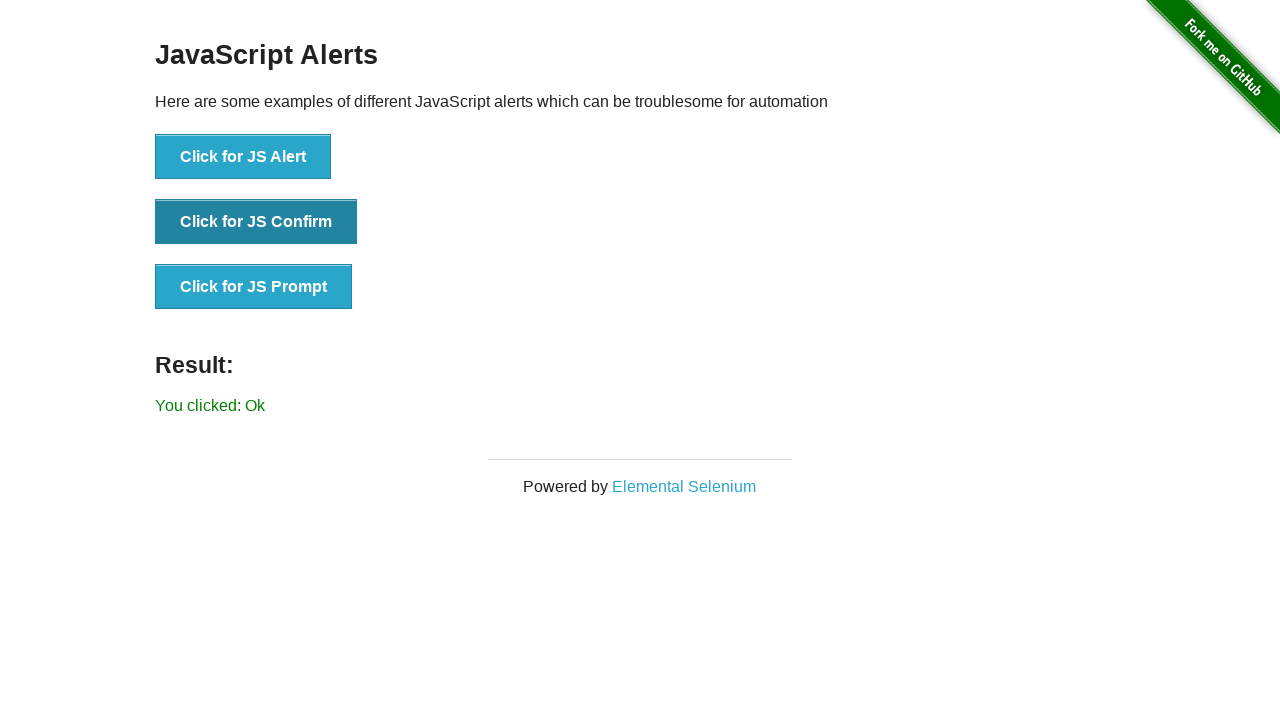

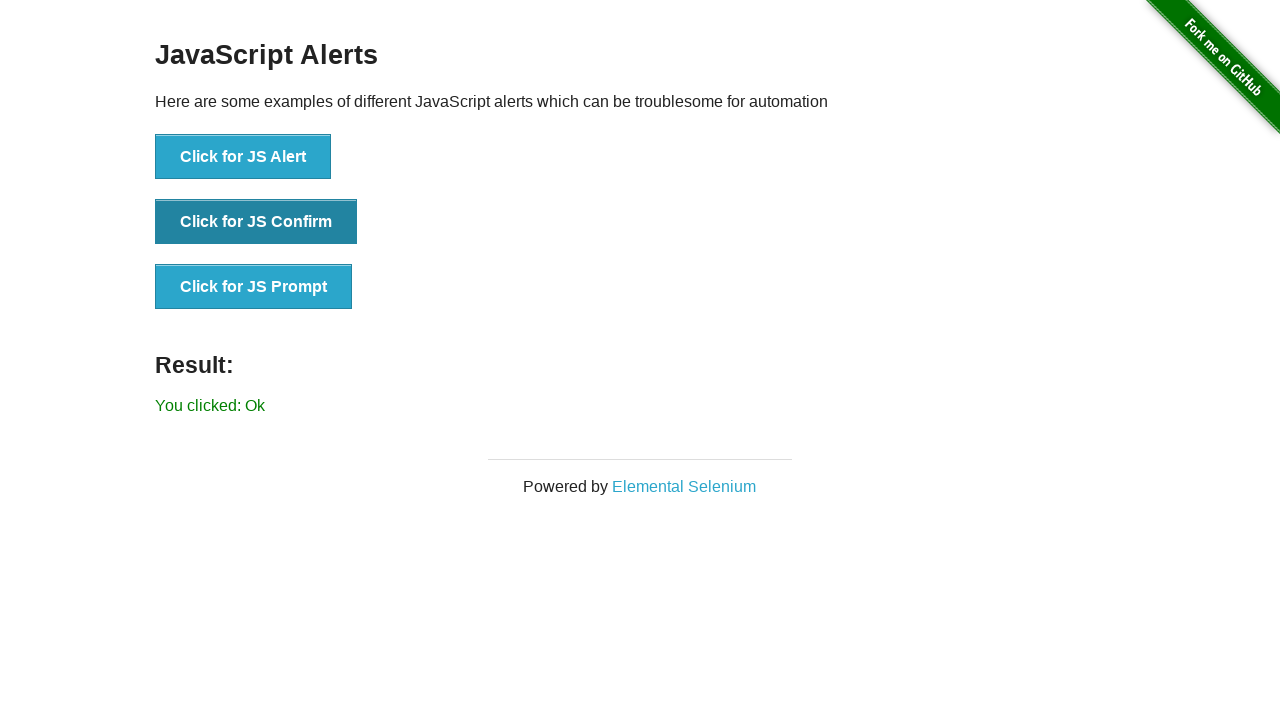